Tests that products exist in the Phones category by navigating to the category and verifying a product item is visible.

Starting URL: https://www.demoblaze.com/index.html

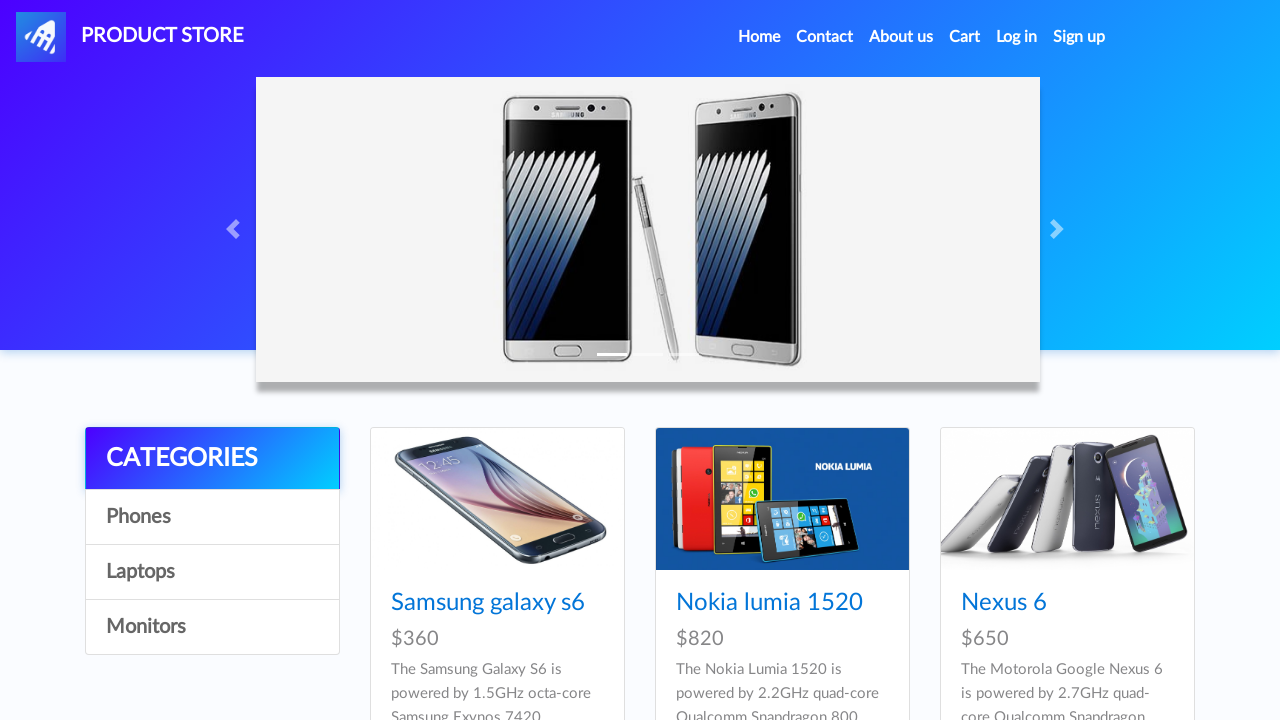

Clicked on Phones category button at (212, 517) on a:has-text('Phones')
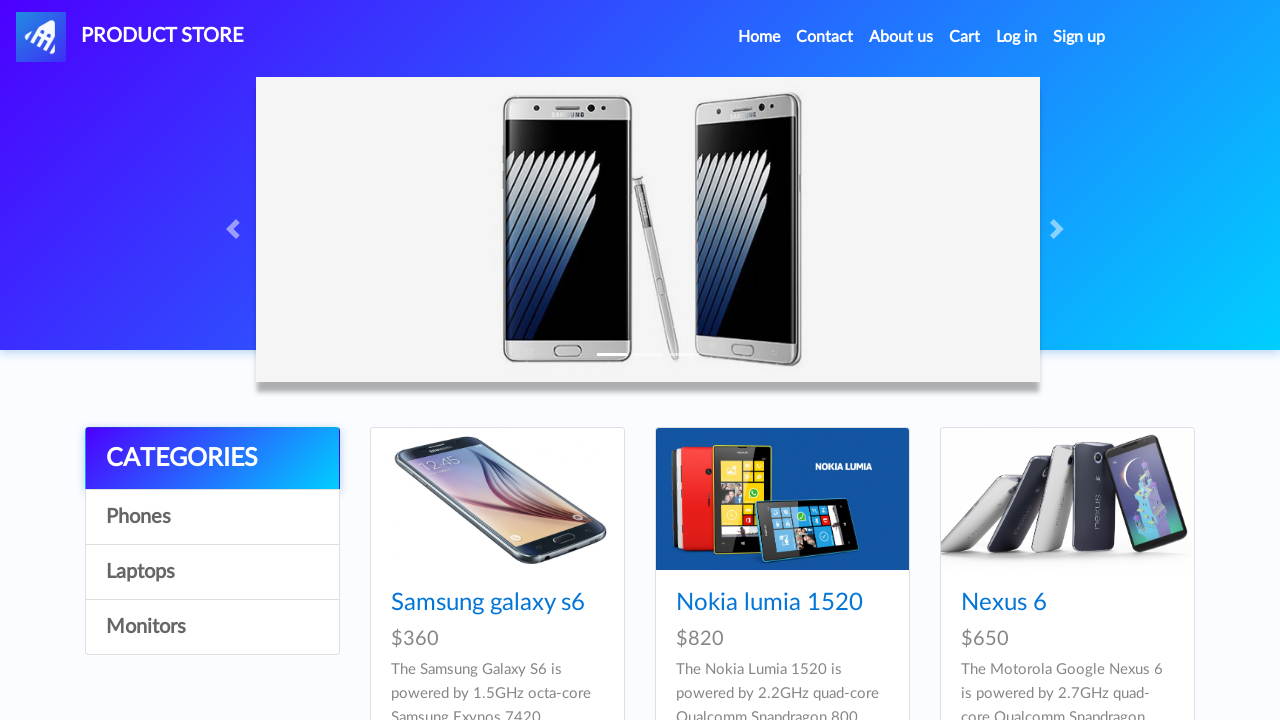

Product item loaded in Phones category
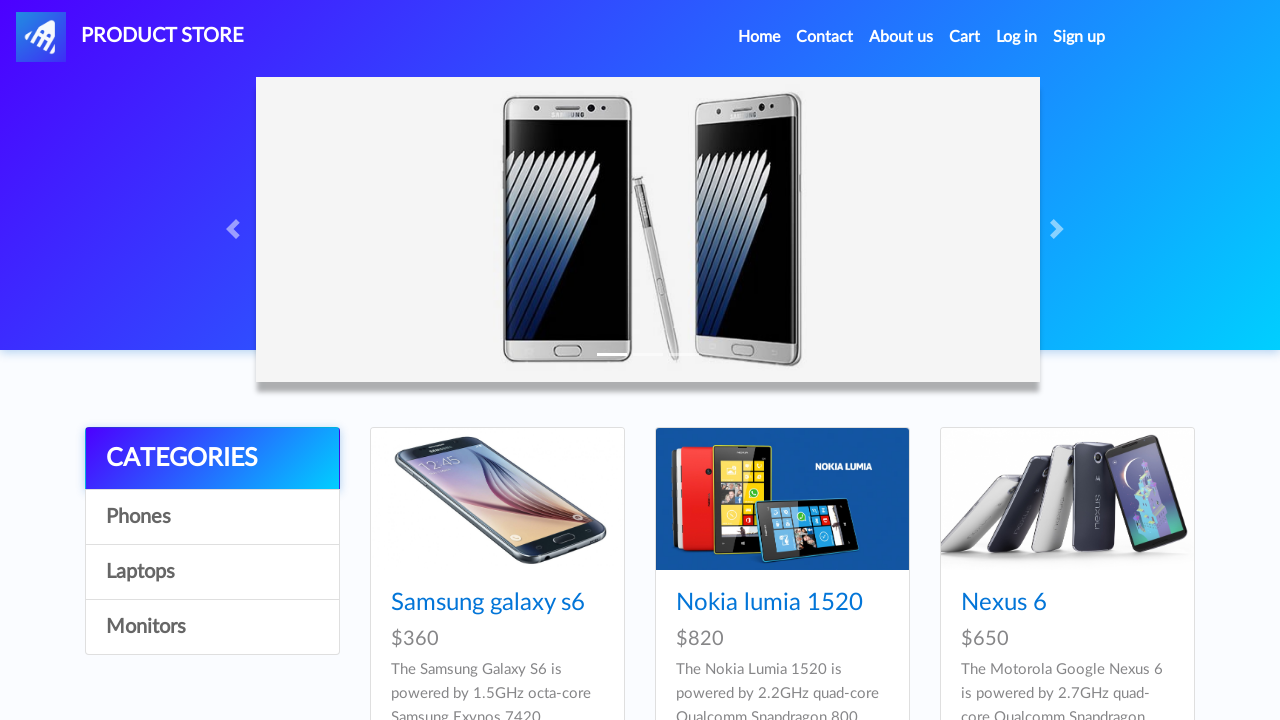

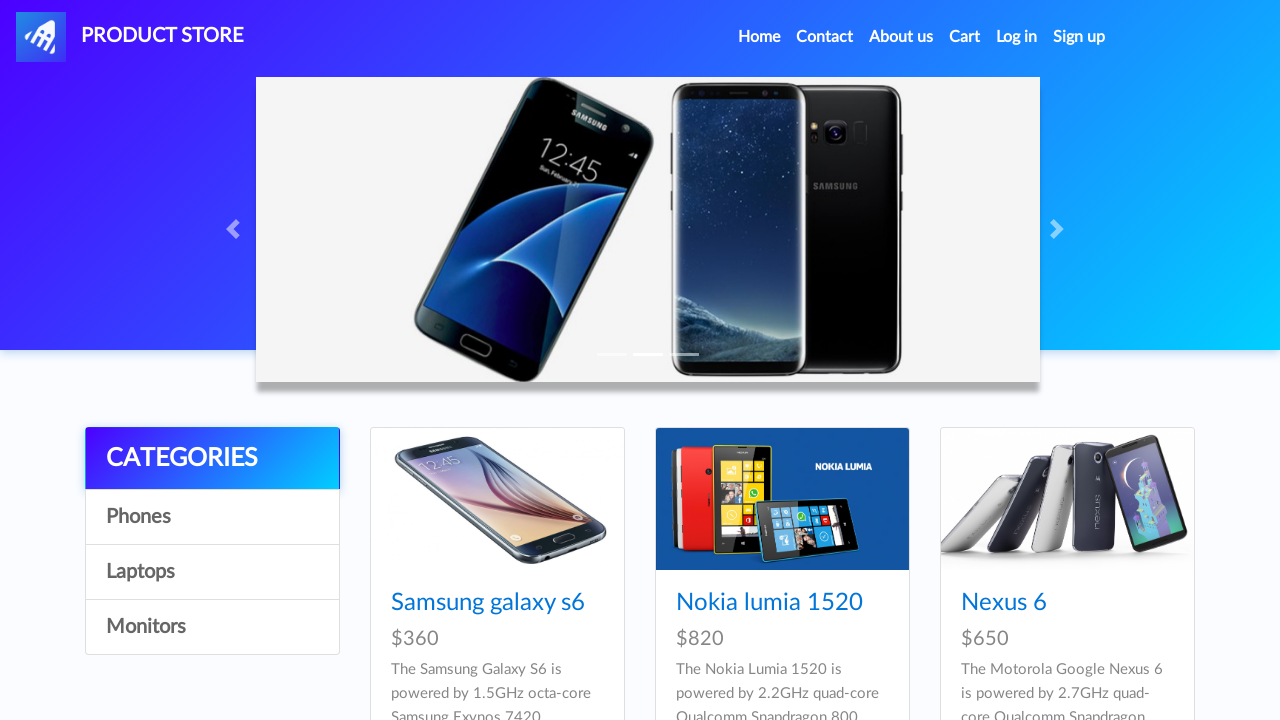